Tests a loan borrowing calculator by filling in application details, income, expenses, and calculating the borrowing estimate

Starting URL: https://www.anz.com.au/personal/home-loans/calculators-tools/much-borrow/

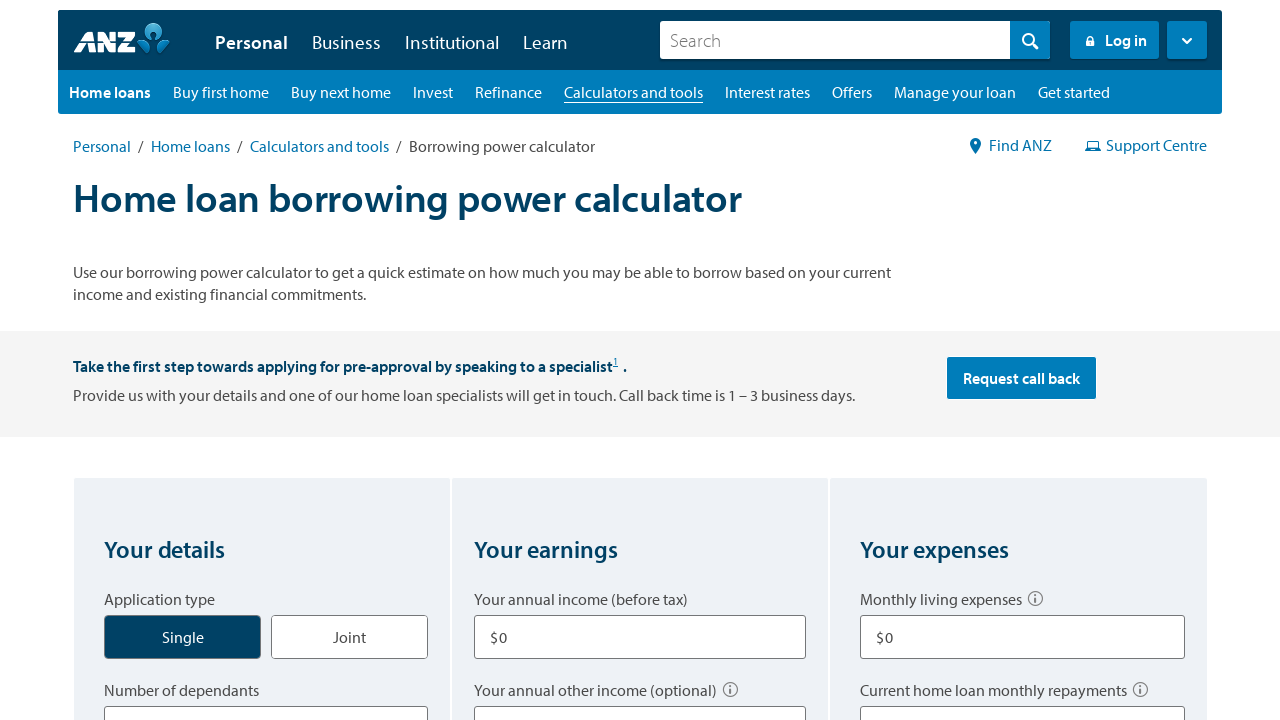

Scrolled down 250px to view form elements
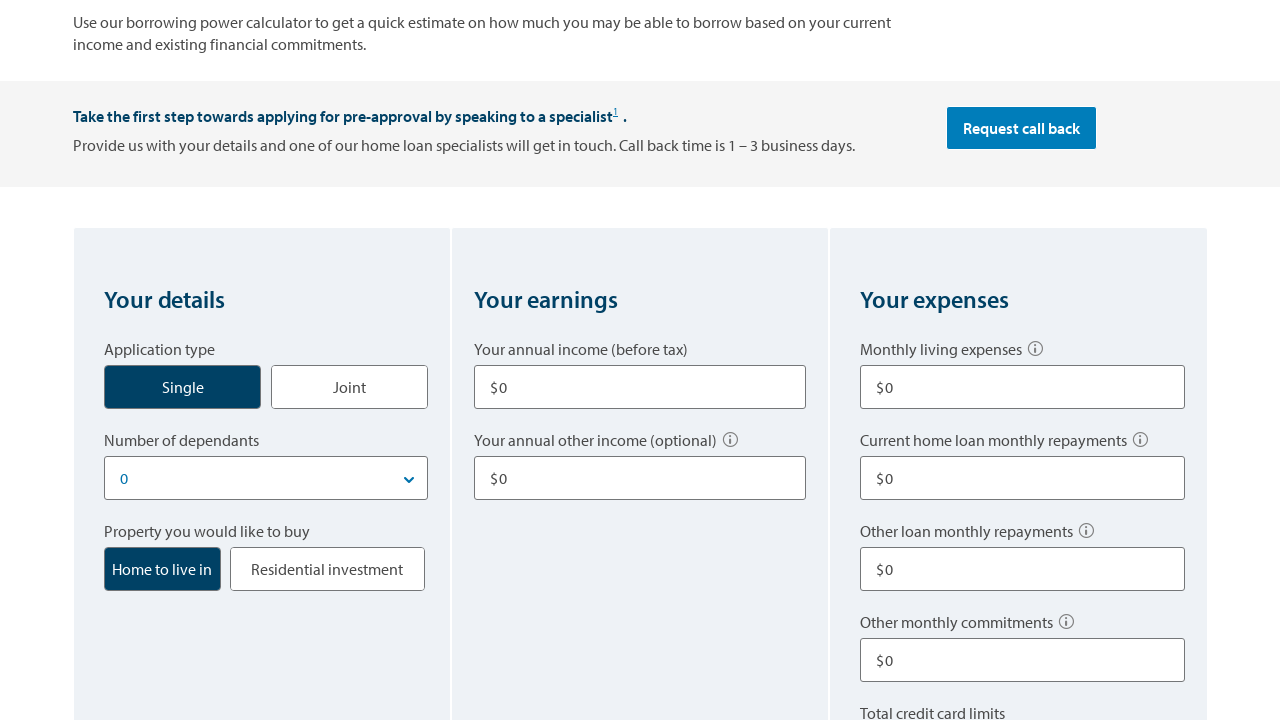

Selected number of dependants (index 0) on select[title='Number of dependants']
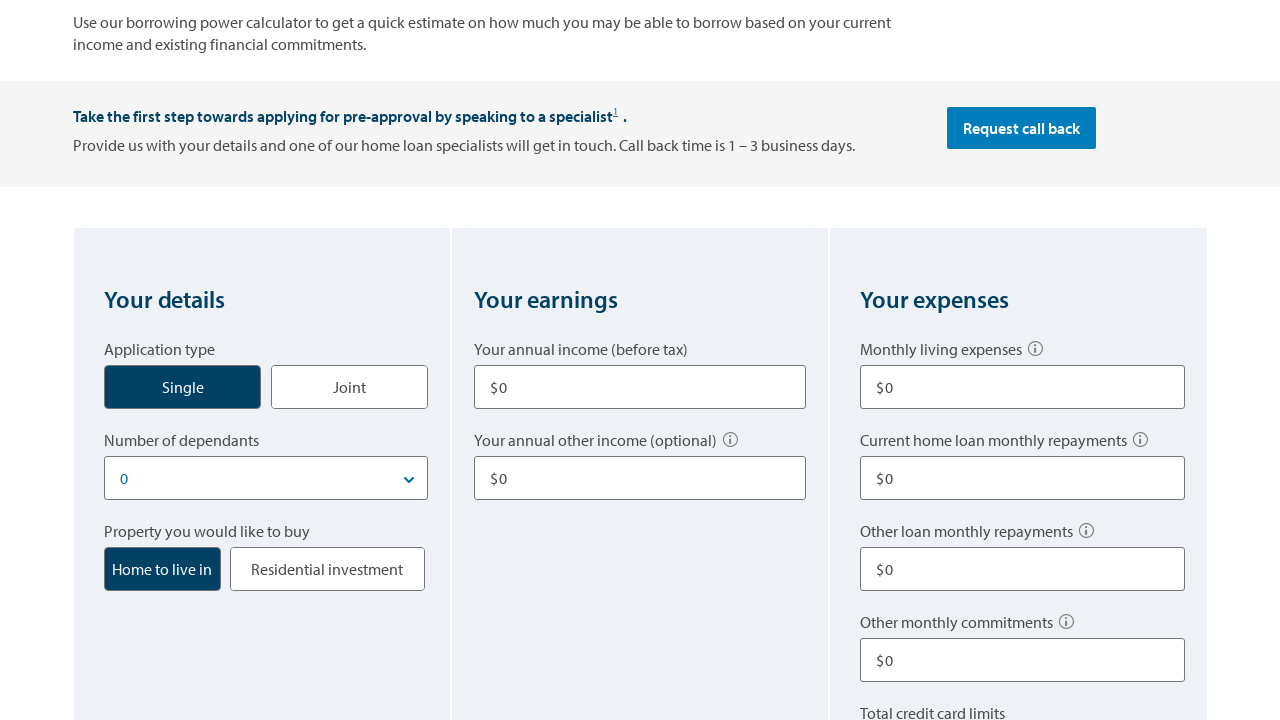

Filled annual income field with $80,000 on input[aria-labelledby='q2q1']
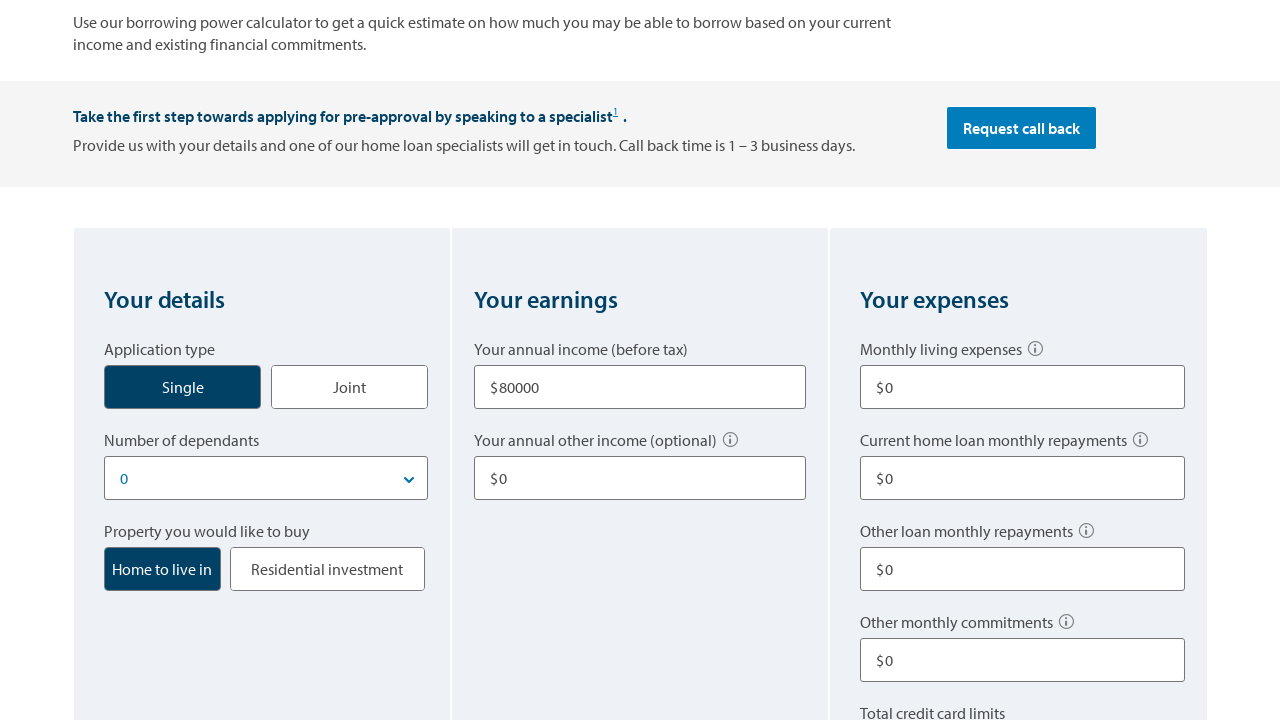

Filled other income field with $10,000 on input[aria-labelledby='q2q2']
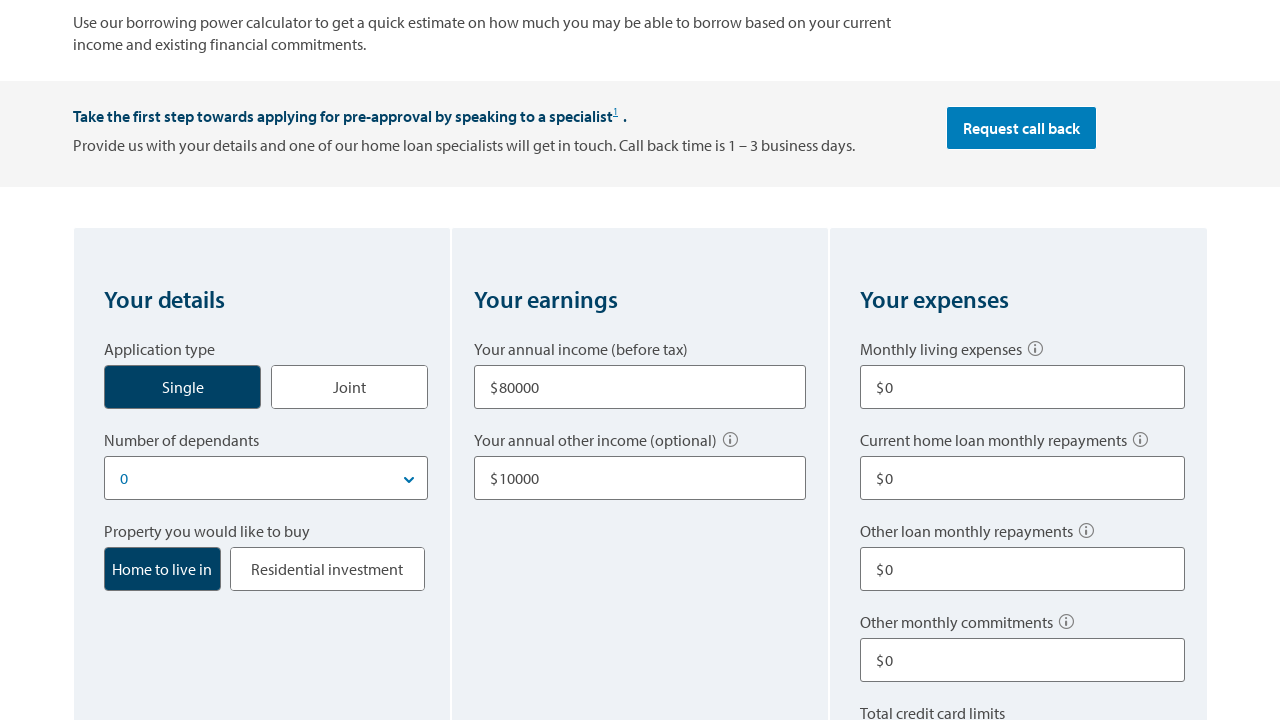

Filled living expenses field with $500 on input[aria-labelledby='q3q1']
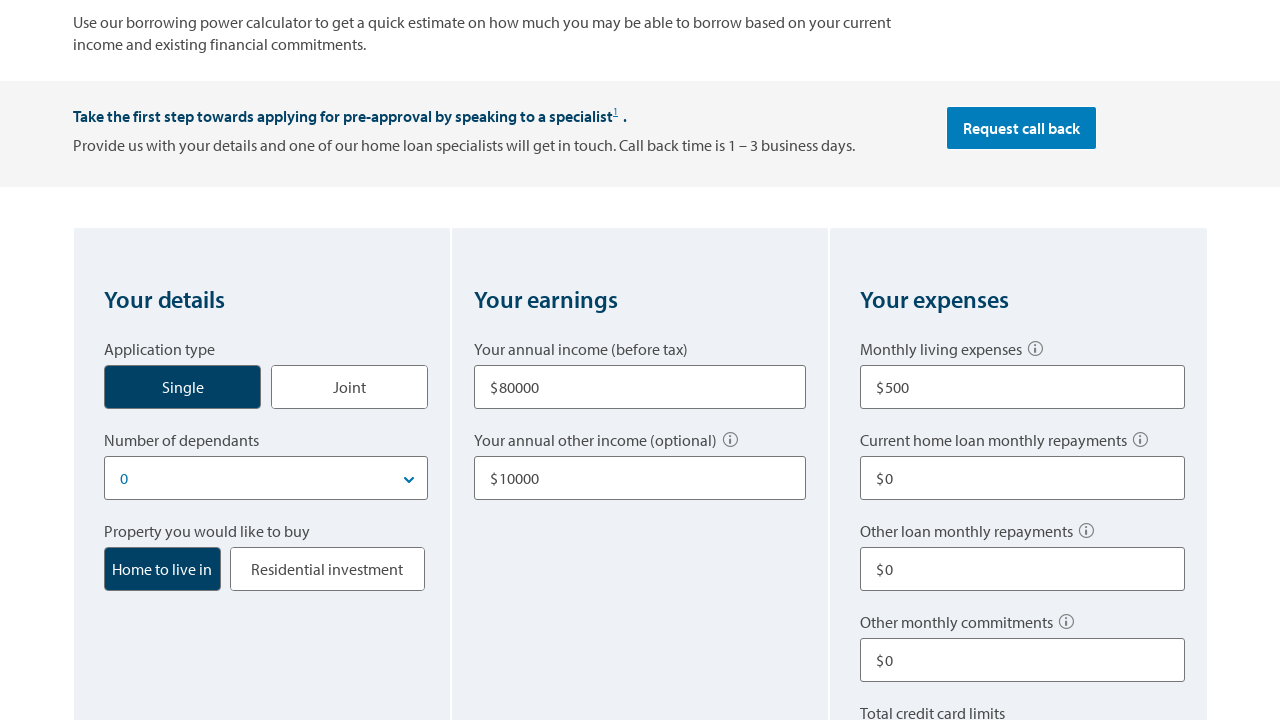

Filled home loan repayment field with $0 on input[aria-labelledby='q3q2']
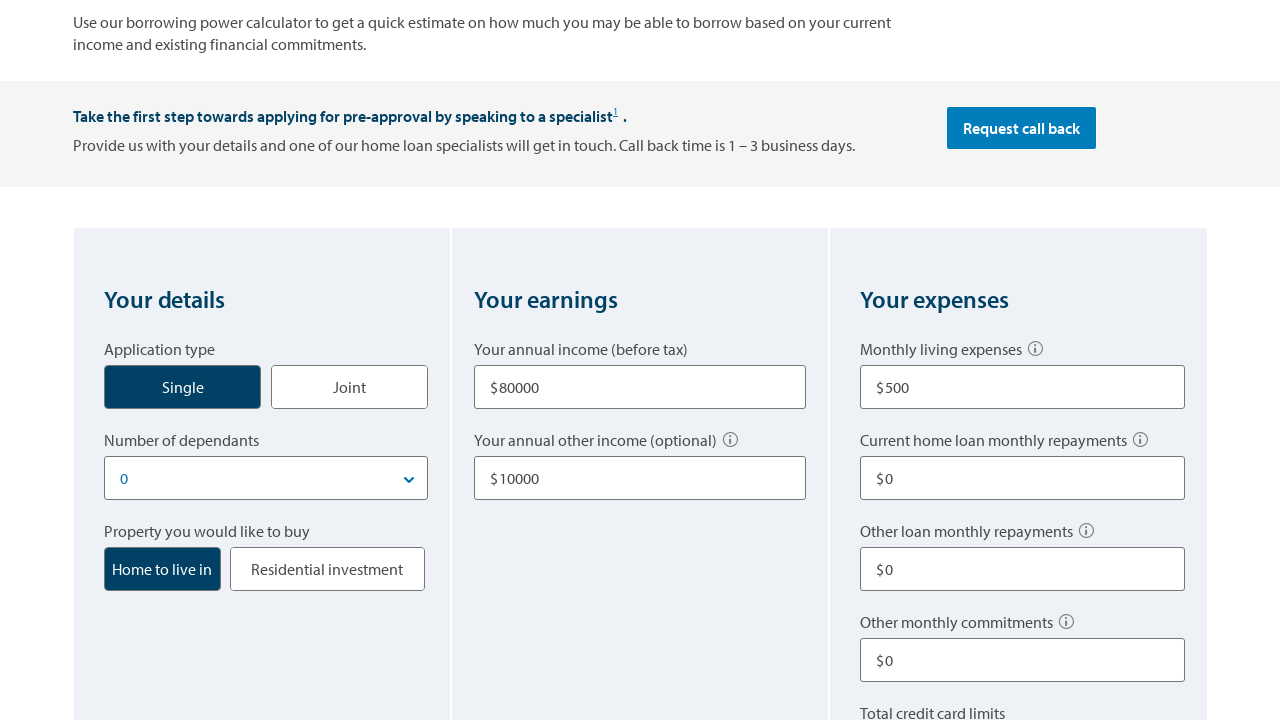

Filled other loan repayment field with $100 on input[aria-labelledby='q3q3']
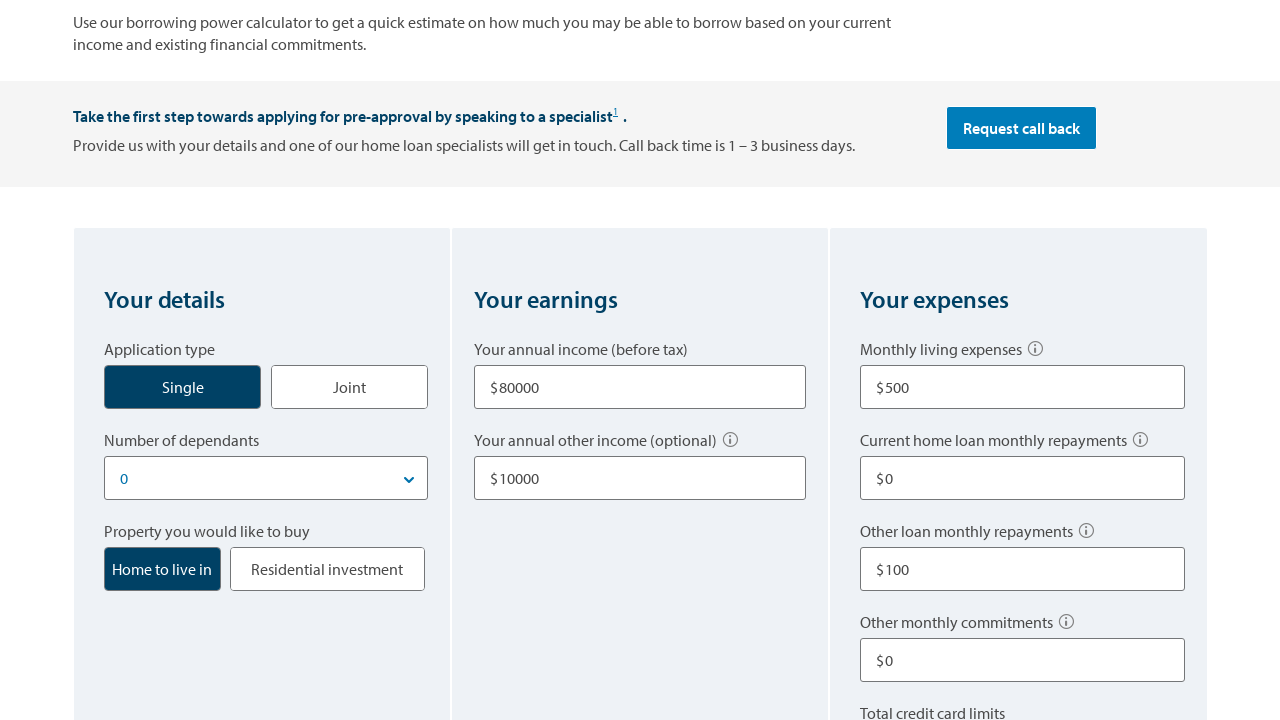

Filled other commitment field with $0 on input[aria-labelledby='q3q4']
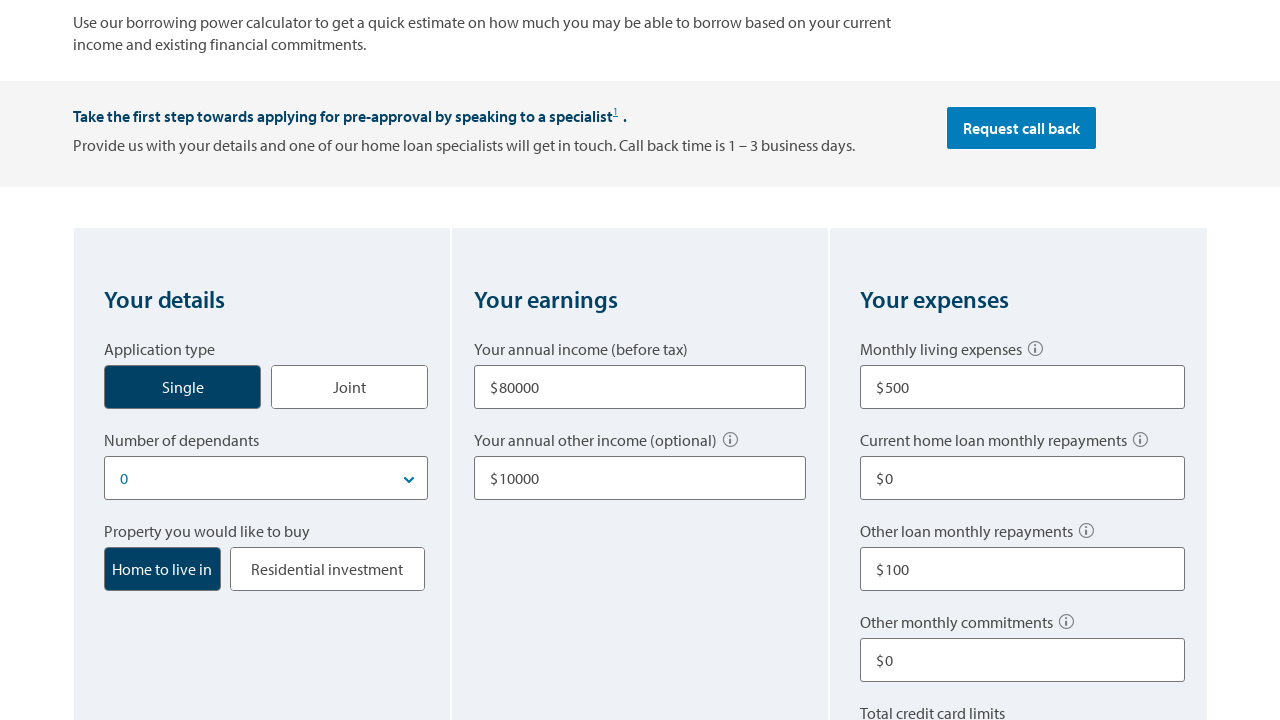

Filled credit card limit field with $10,000 on input[aria-labelledby='q3q5']
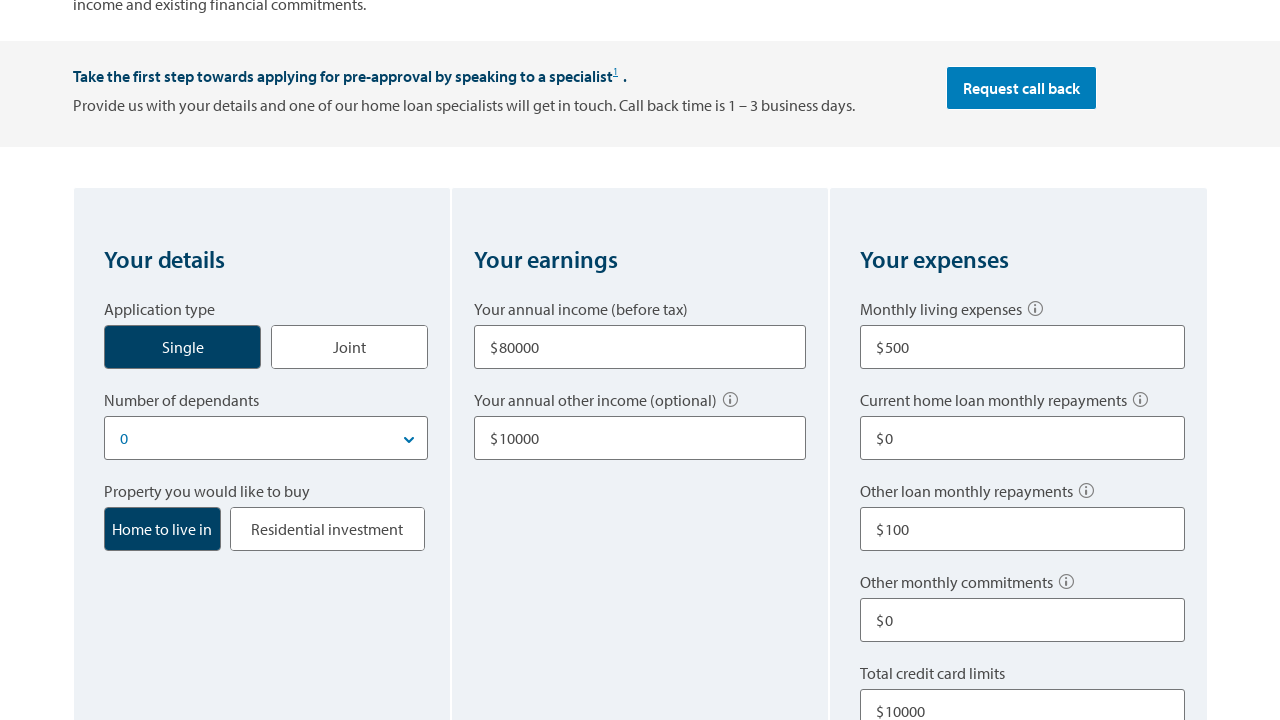

Clicked calculate button to compute borrowing estimate at (640, 361) on #btnBorrowCalculater
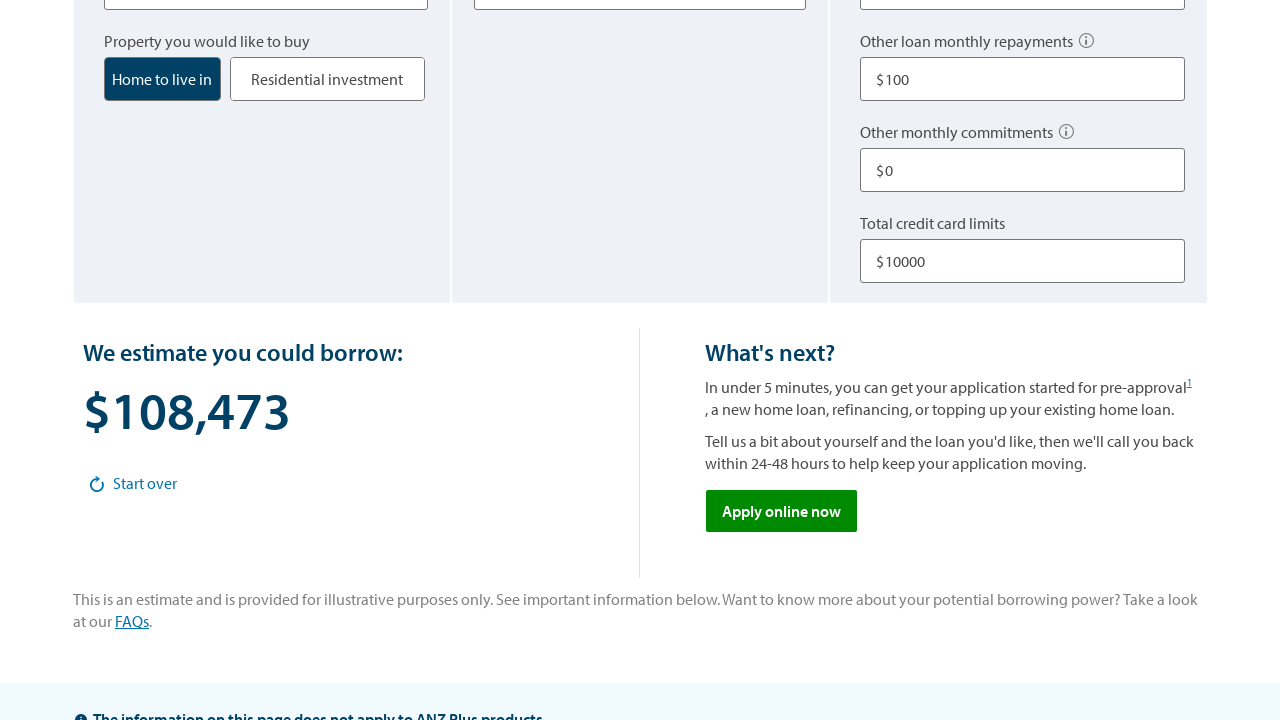

Borrowing estimate result appeared on page
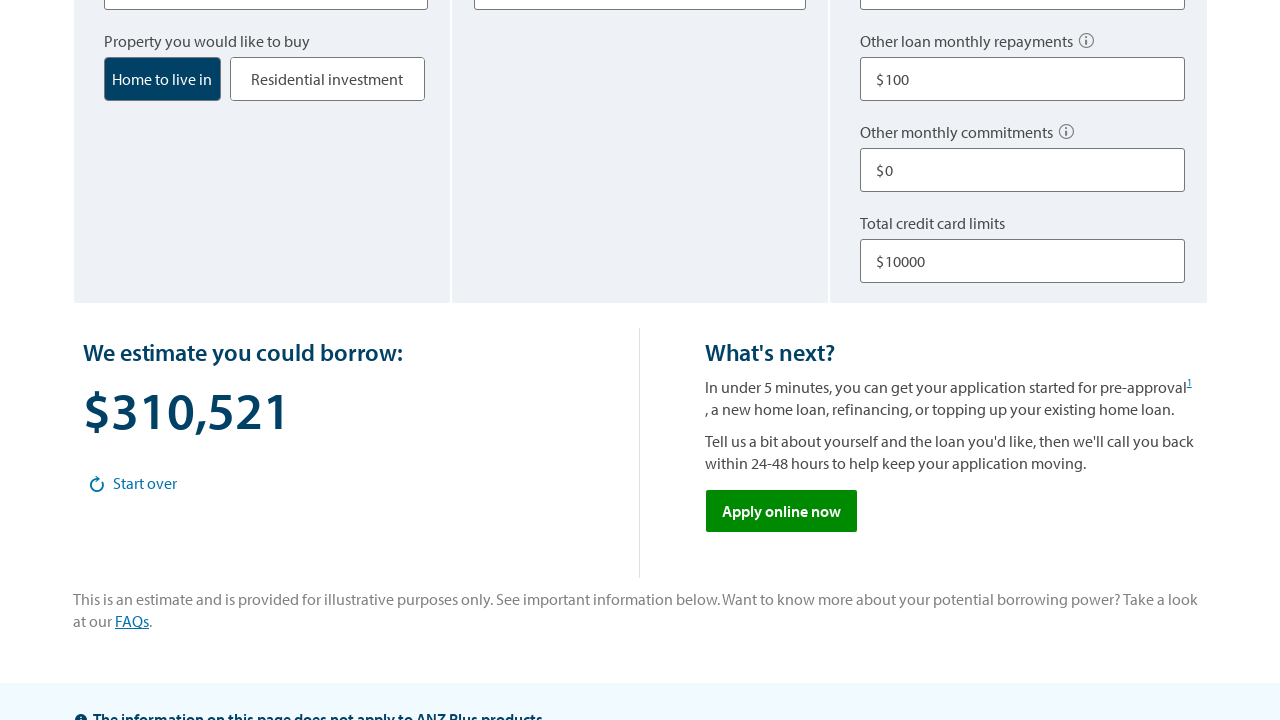

Clicked 'Start Over' button to reset calculator at (133, 483) on .start-over
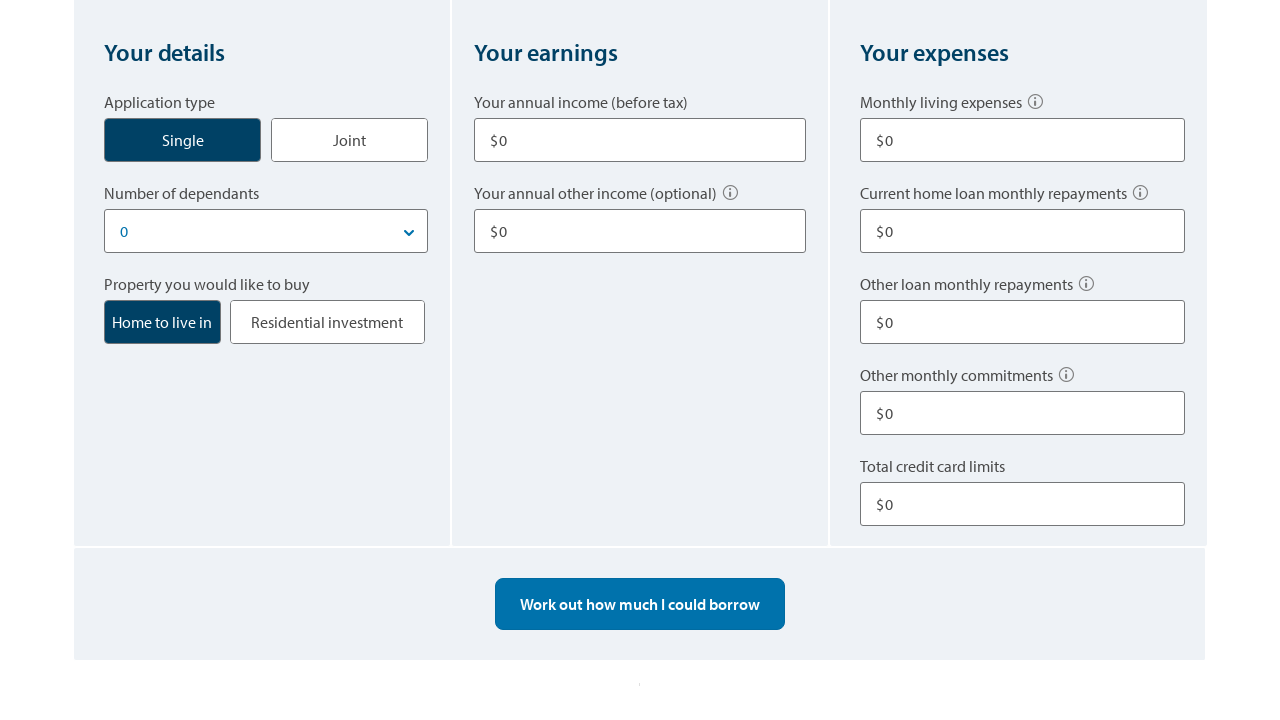

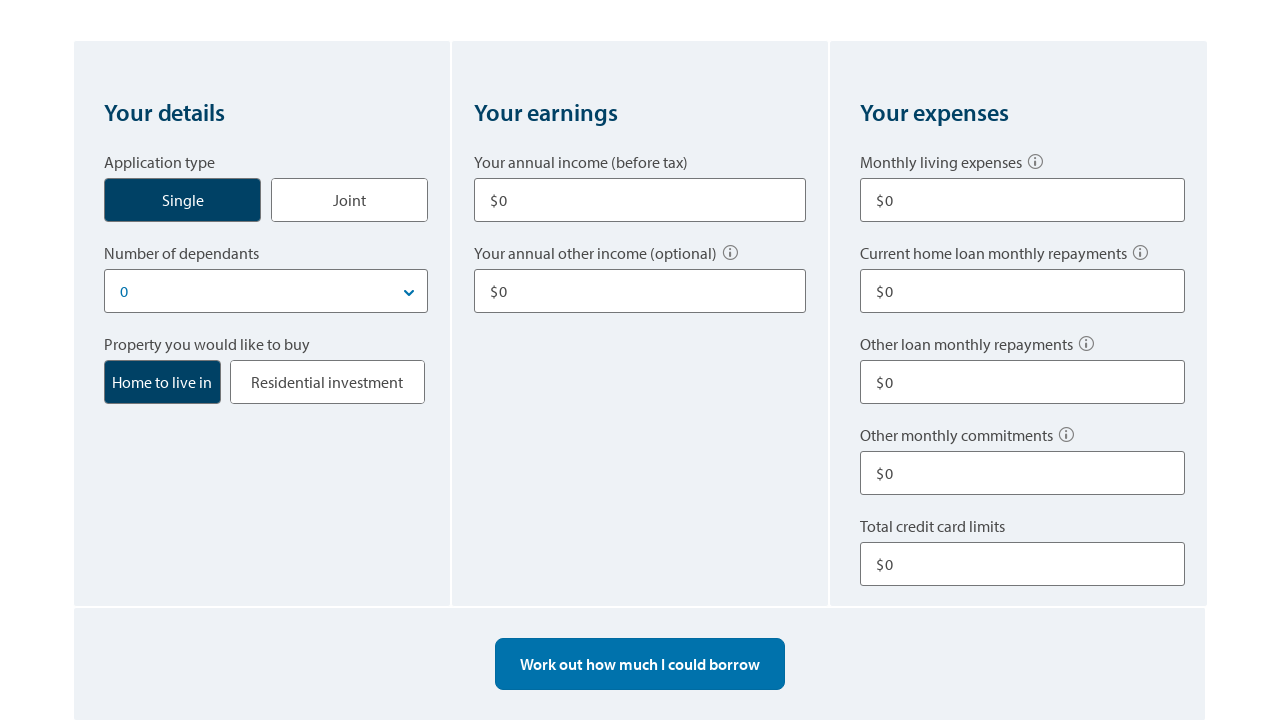